Tests tooltip functionality by hovering over an input field and verifying the tooltip message appears

Starting URL: https://automationfc.github.io/jquery-tooltip/

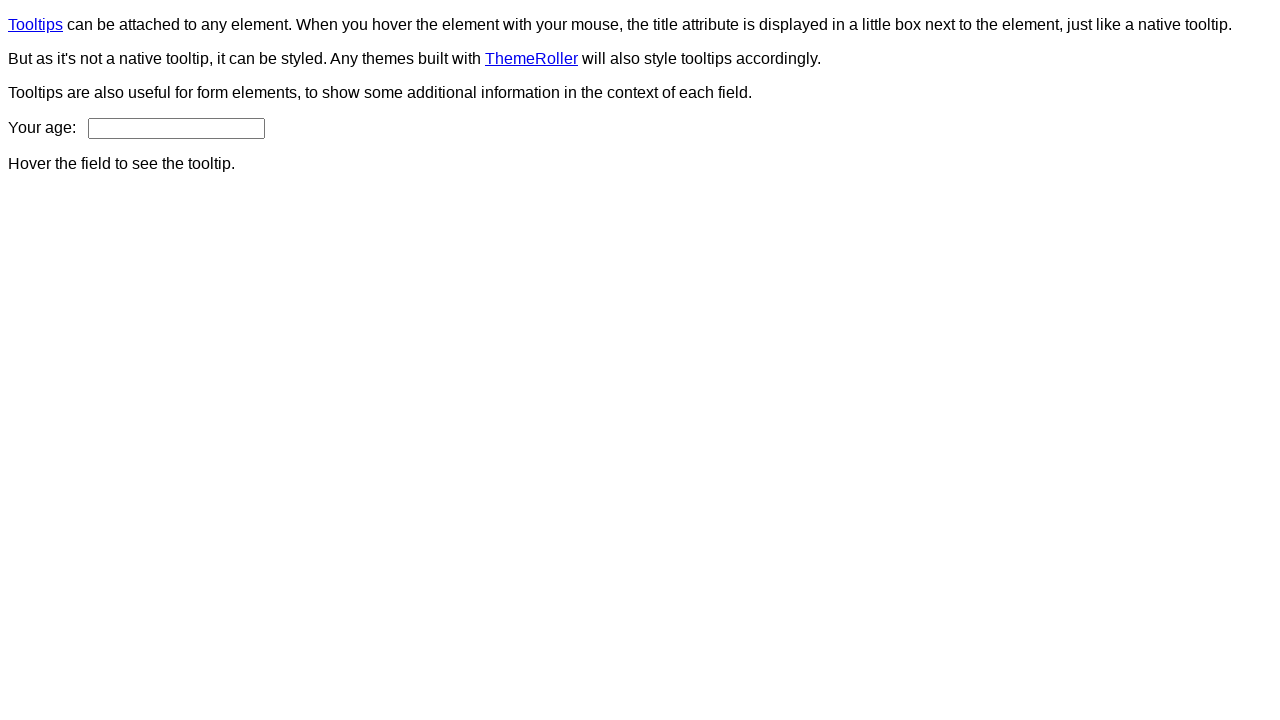

Navigated to jQuery tooltip test page
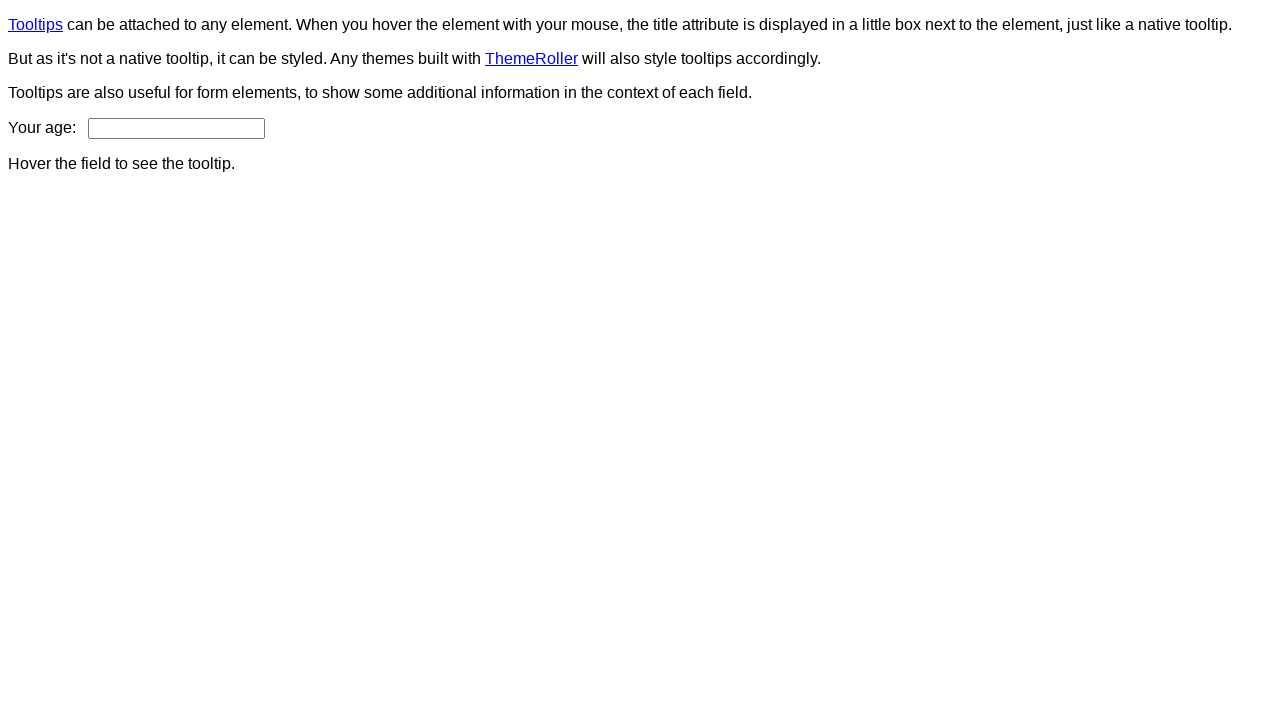

Hovered over age input field to trigger tooltip at (176, 128) on input#age
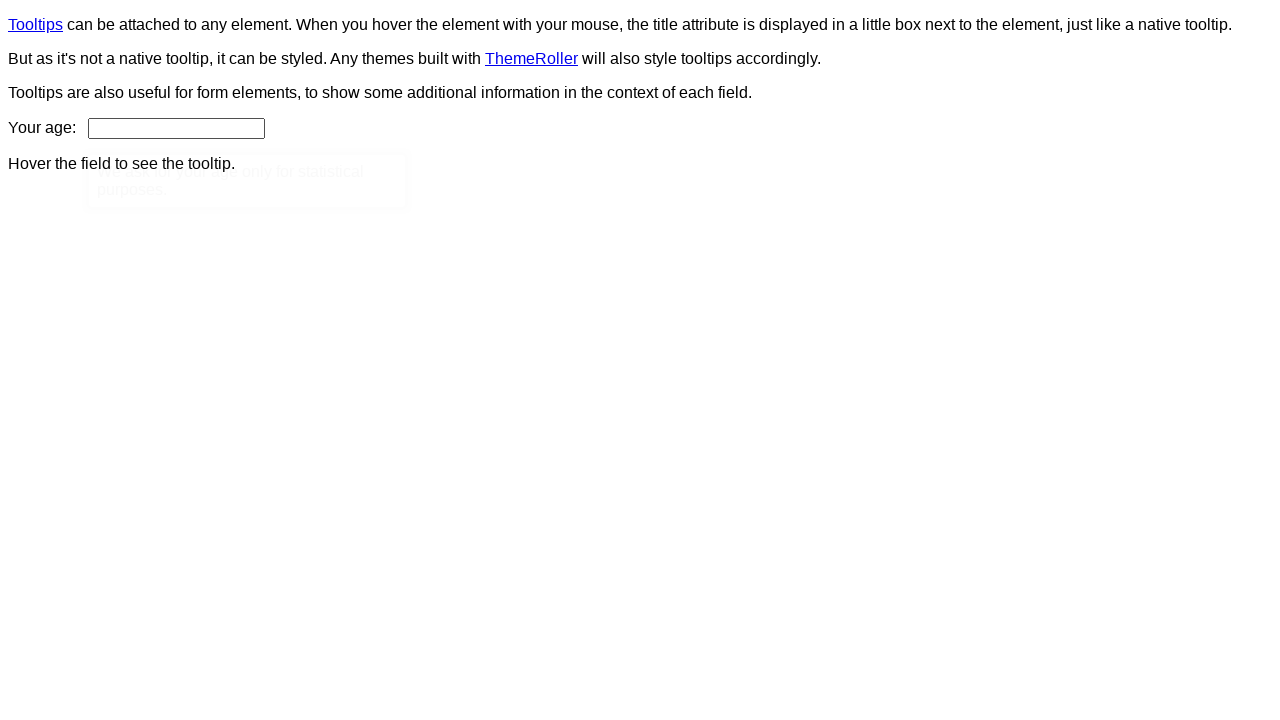

Tooltip content appeared on screen
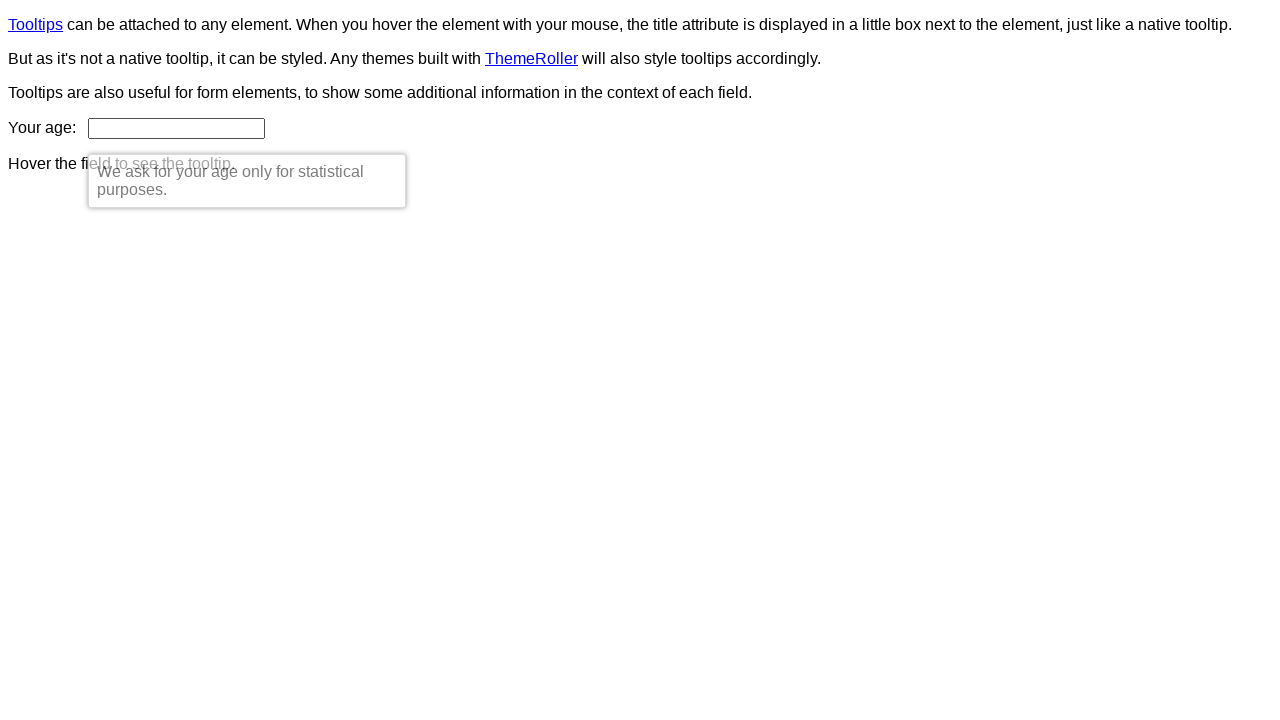

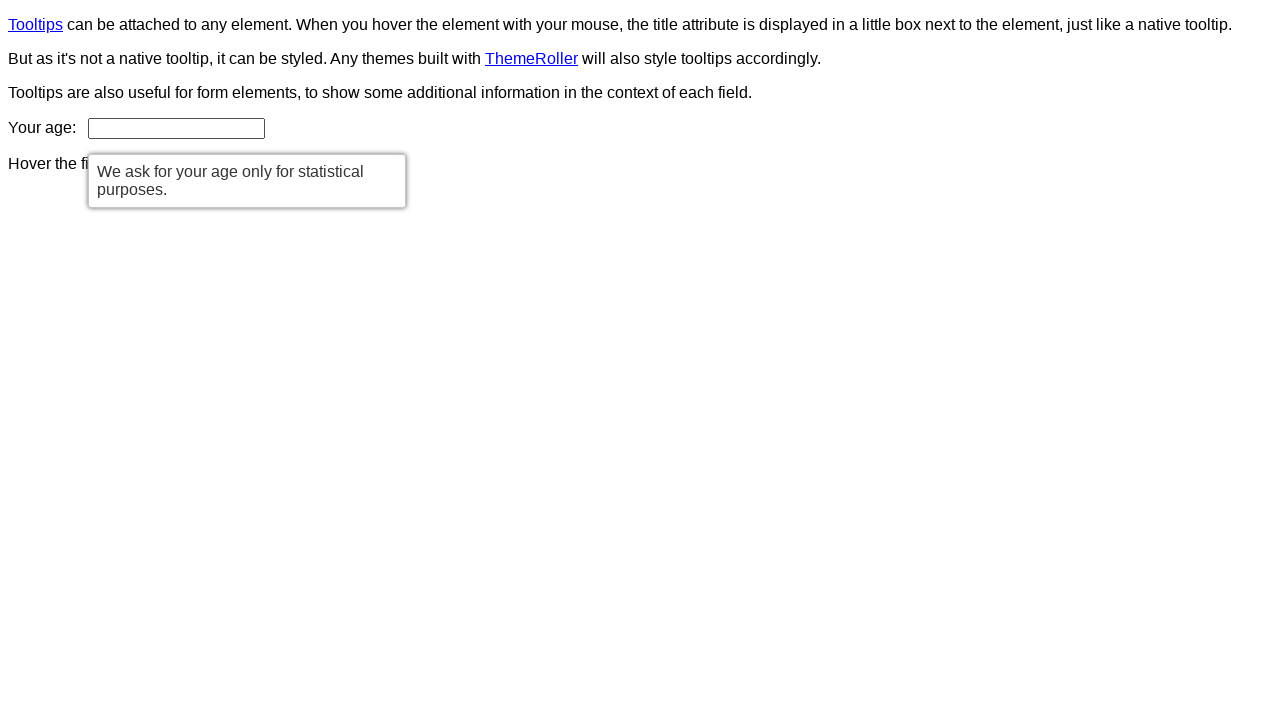